Tests disappearing elements by navigating to the disappearing elements page and refreshing until all 5 menu items are visible

Starting URL: http://the-internet.herokuapp.com/

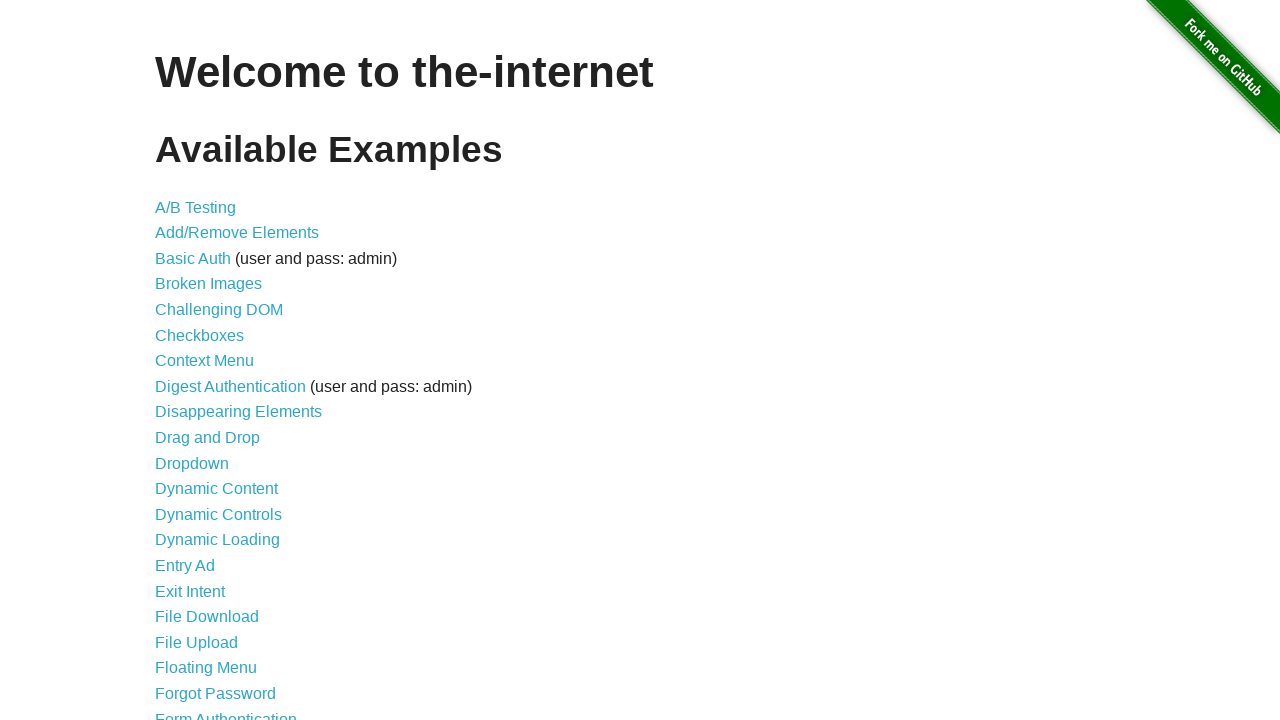

Clicked on Disappearing Elements link at (238, 412) on text=Disappearing Elements
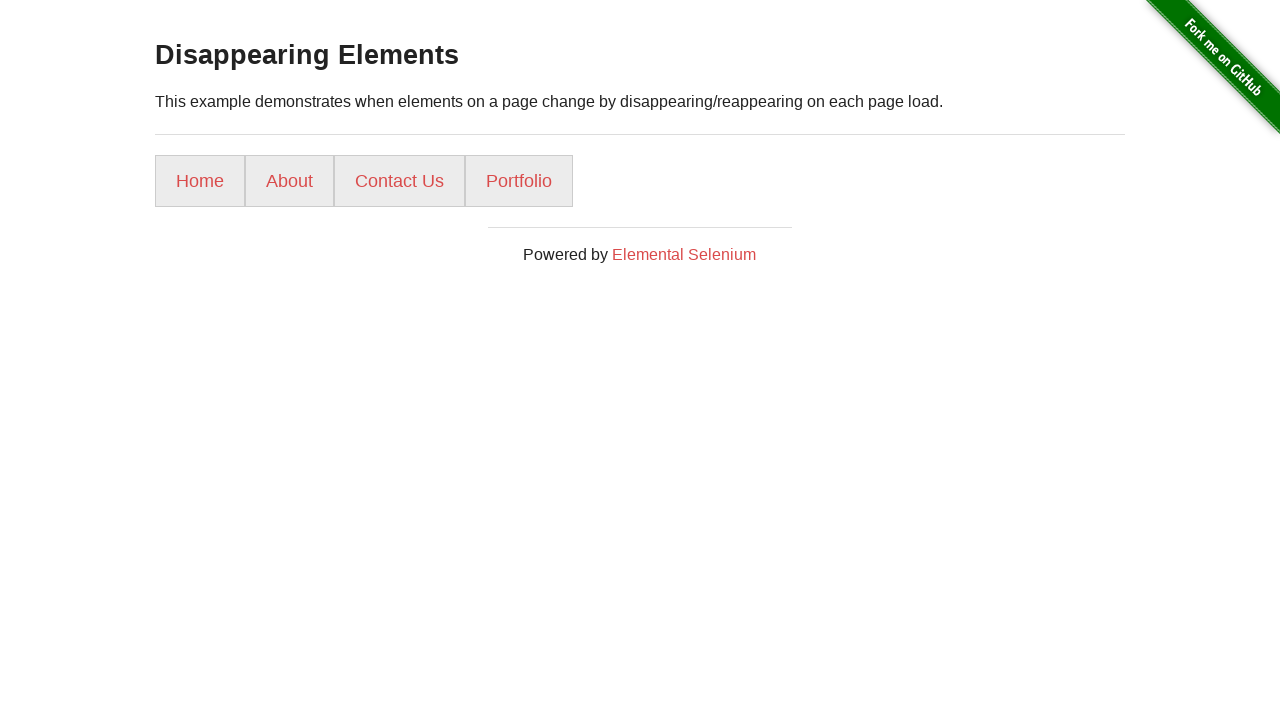

Waited for page to load (domcontentloaded)
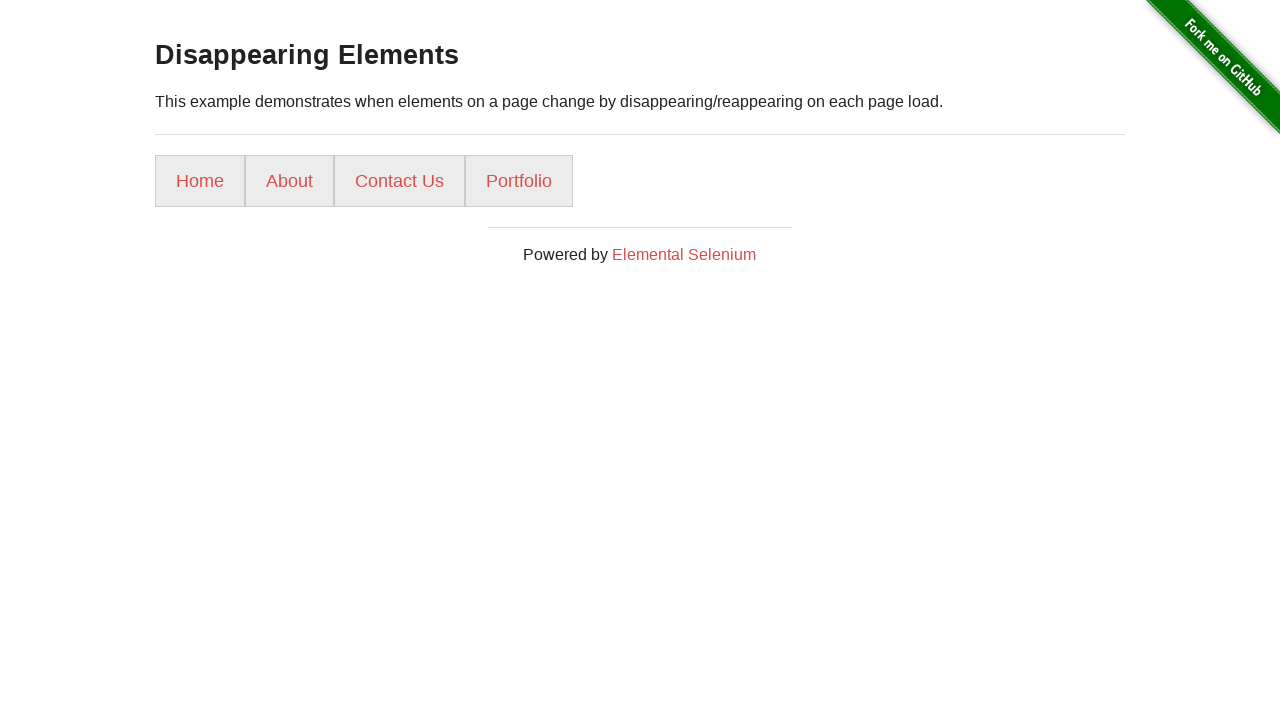

Only found 4 menu items, refreshing page to find all 5
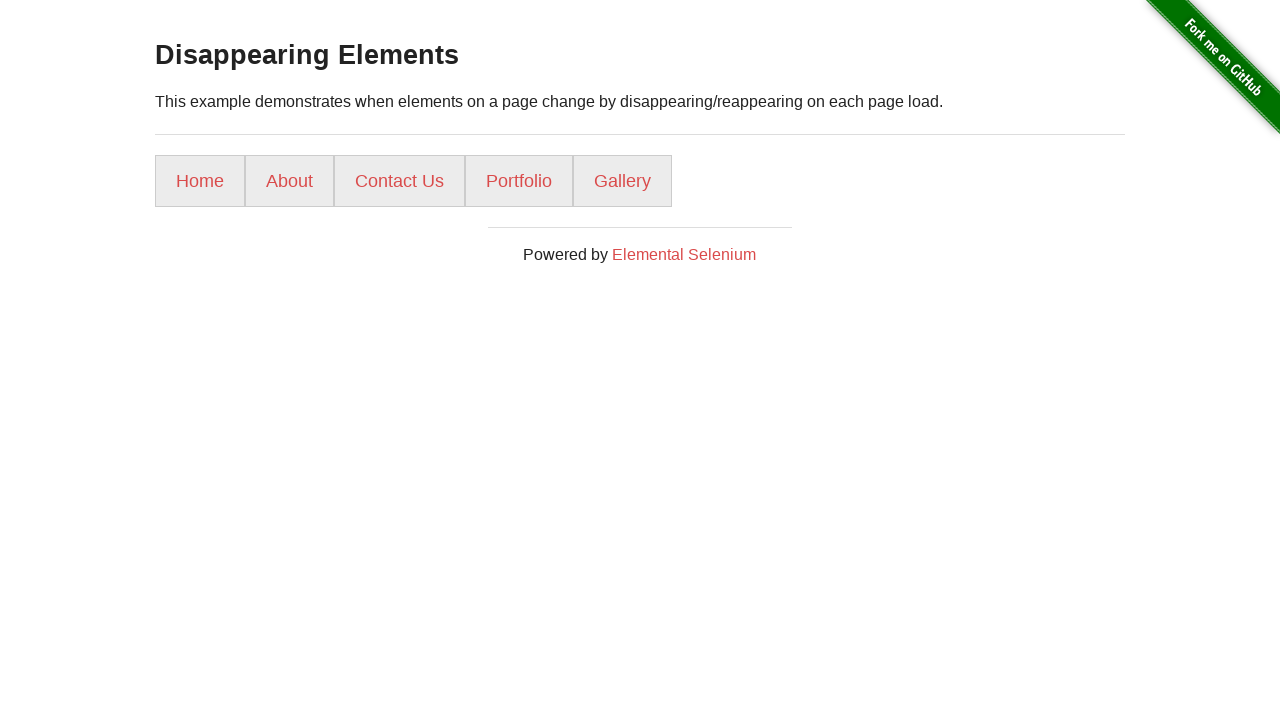

Successfully found all 5 menu items after 1 attempts
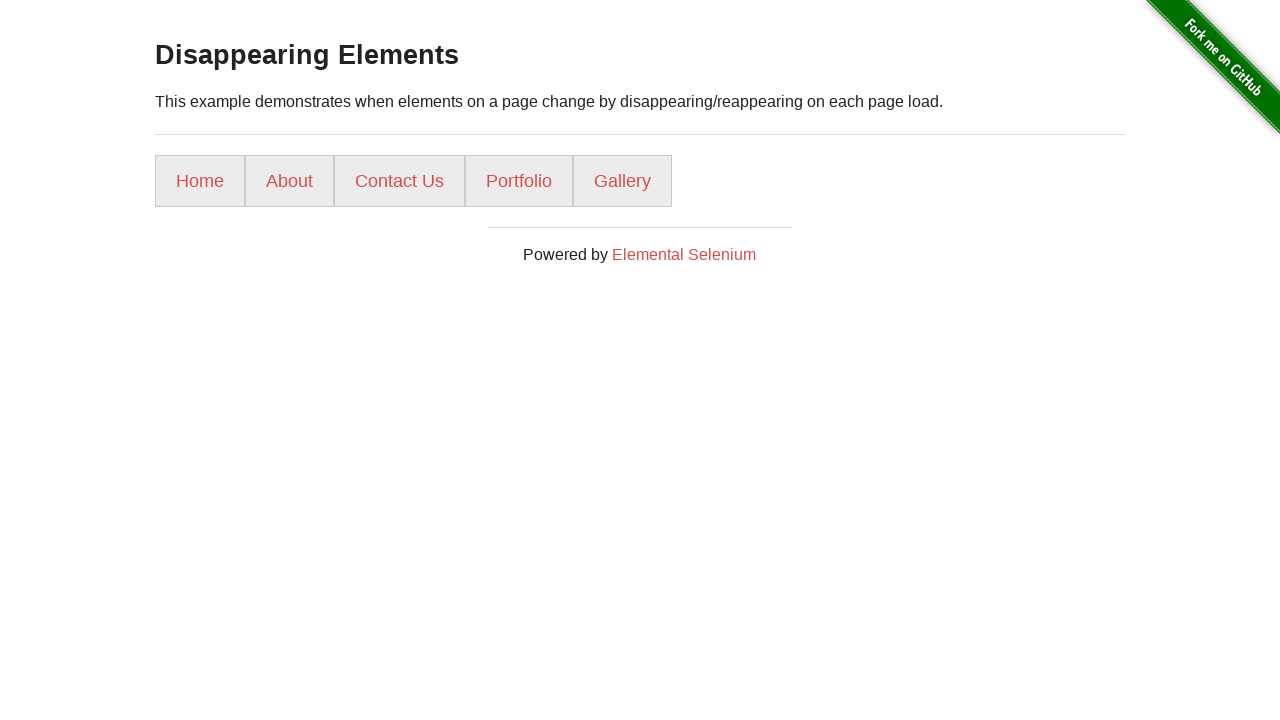

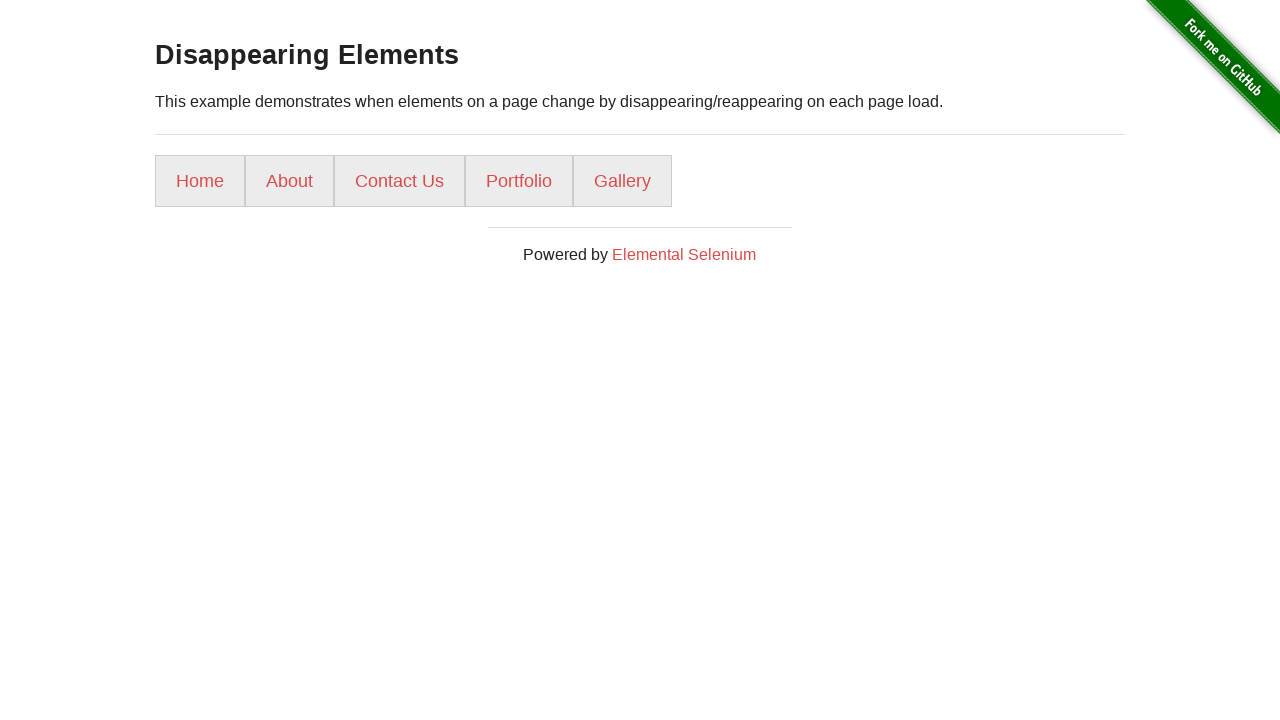